Tests simple alert by clicking button and accepting the alert

Starting URL: https://demoqa.com/alerts

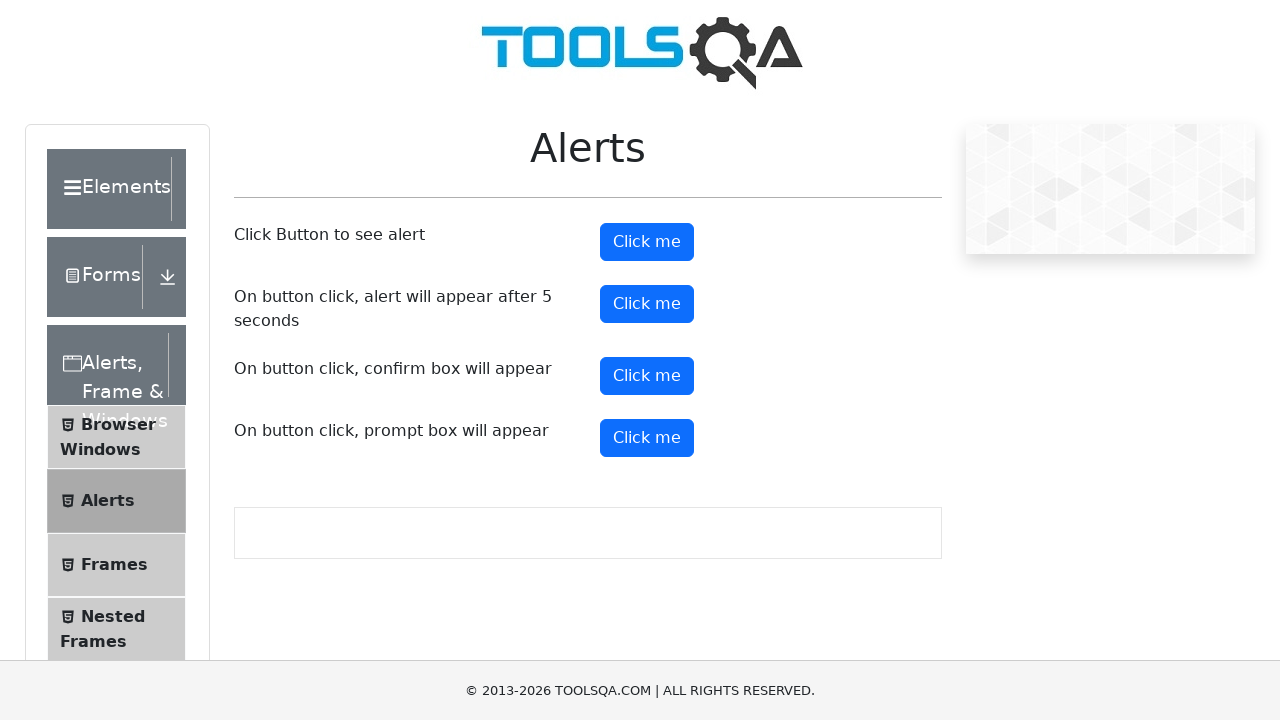

Navigated to alerts demo page
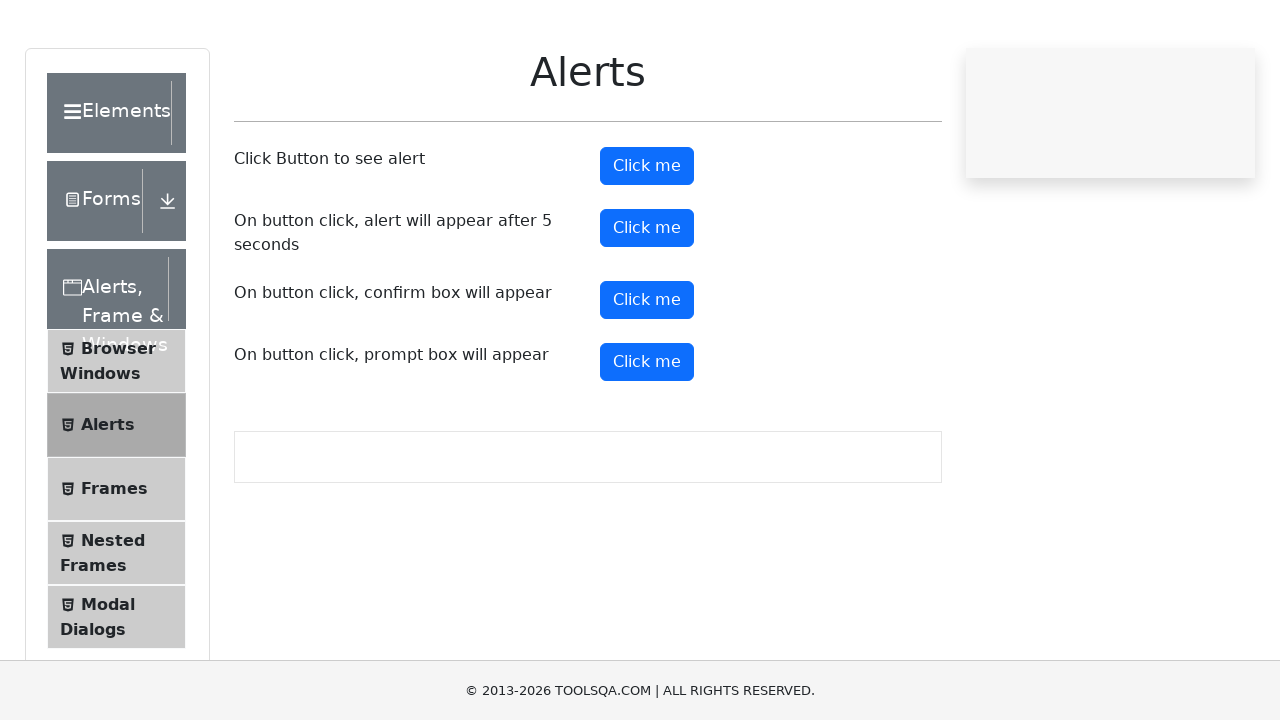

Set up dialog handler to accept alerts
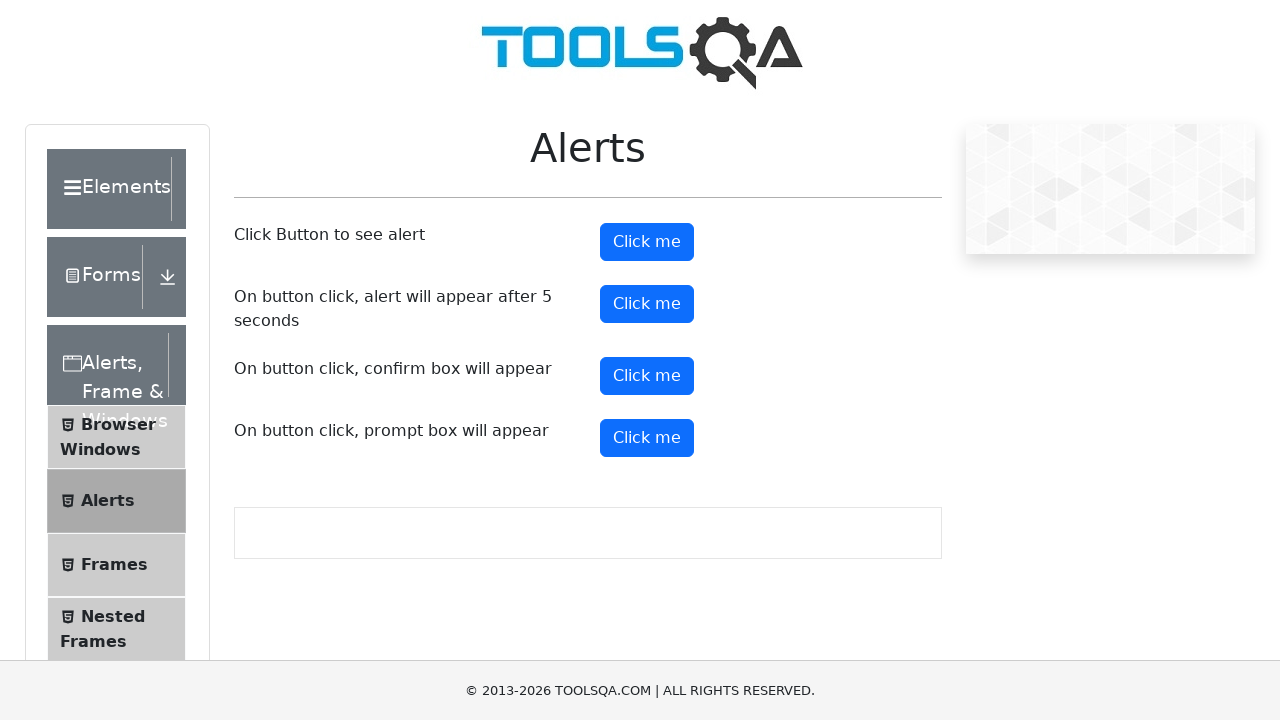

Clicked simple alert button at (647, 242) on #alertButton
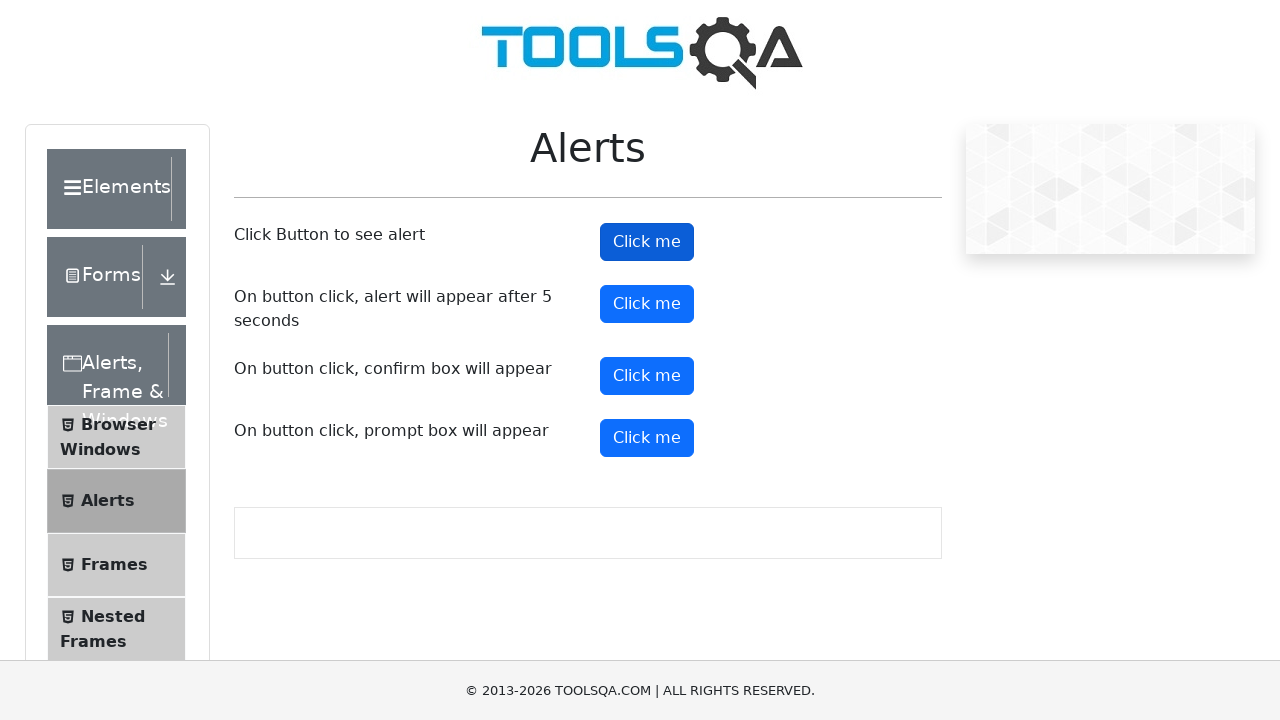

Alert was accepted and page stabilized
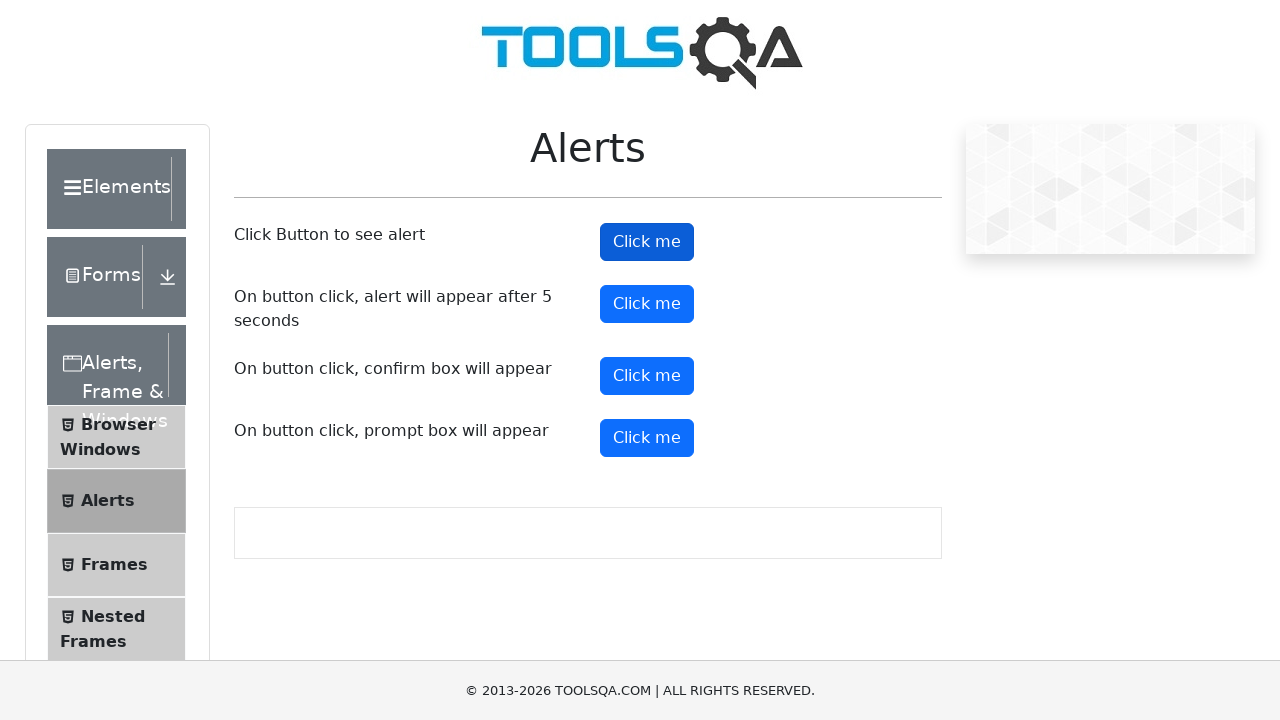

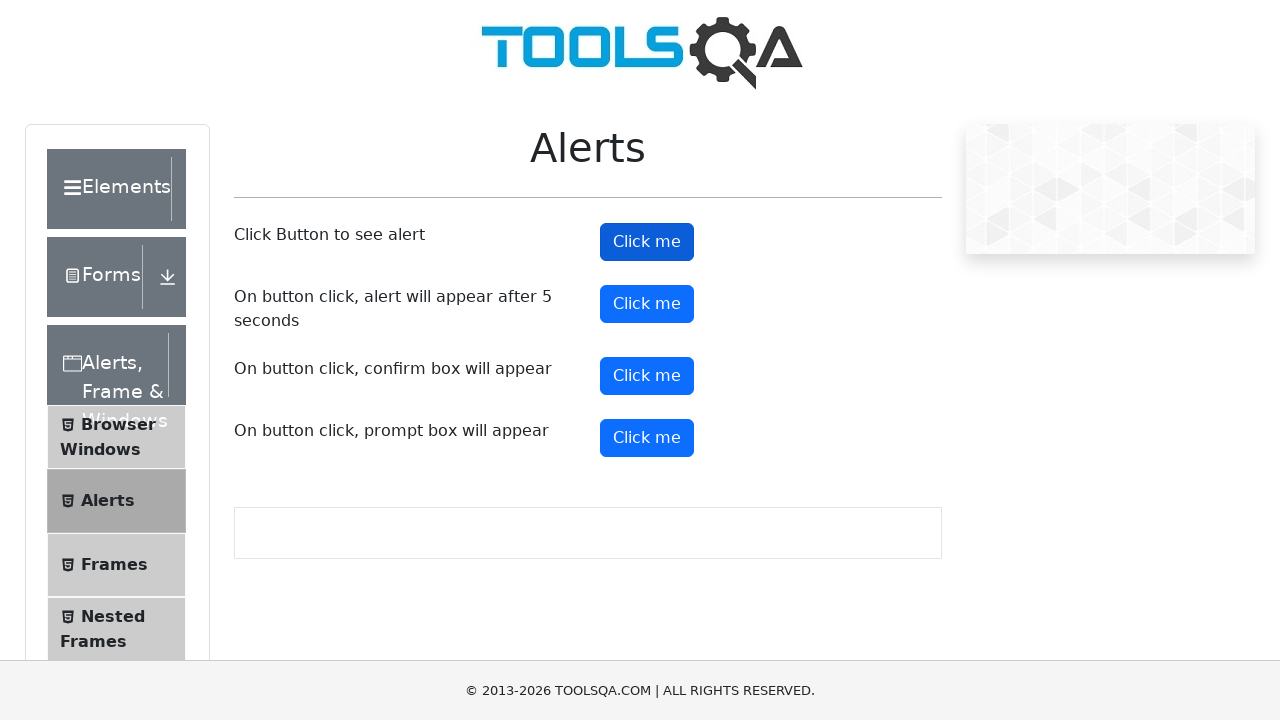